Tests the complete flight booking flow on BlazeDemo by selecting departure and destination cities, choosing a flight, filling in passenger and payment details, and confirming the booking

Starting URL: https://blazedemo.com/

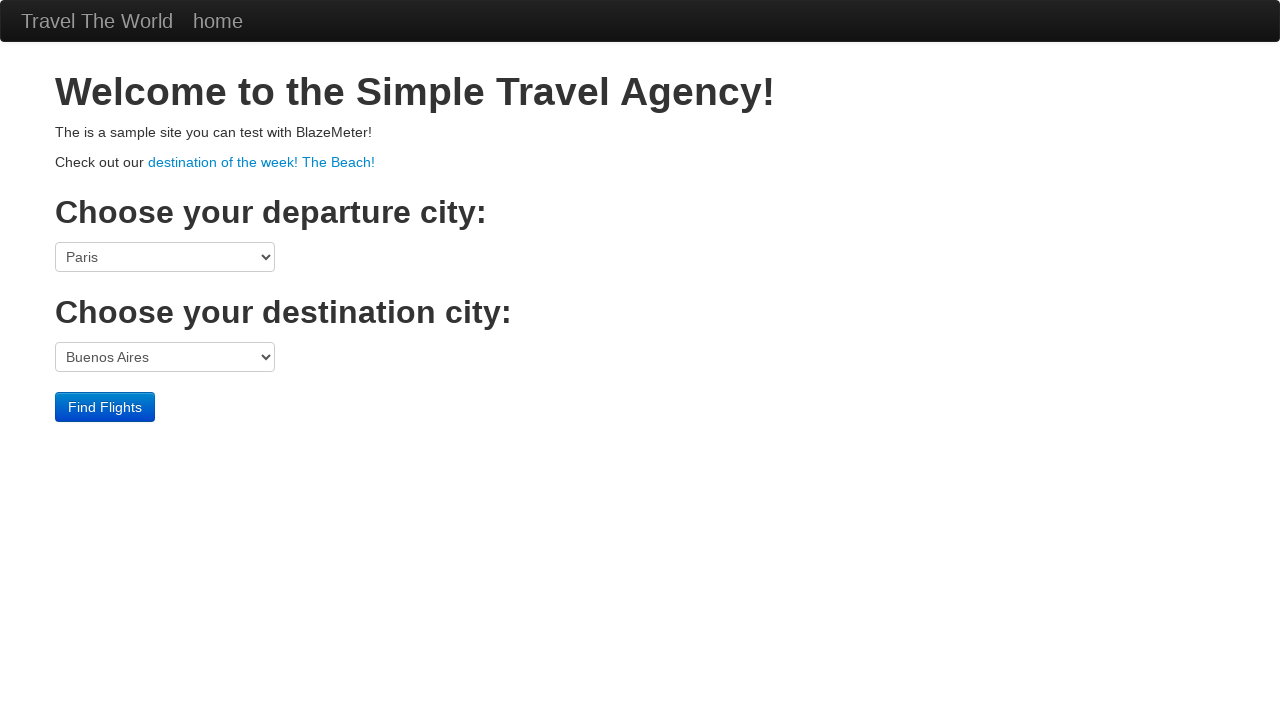

Selected San Diego as departure city on select[name='fromPort']
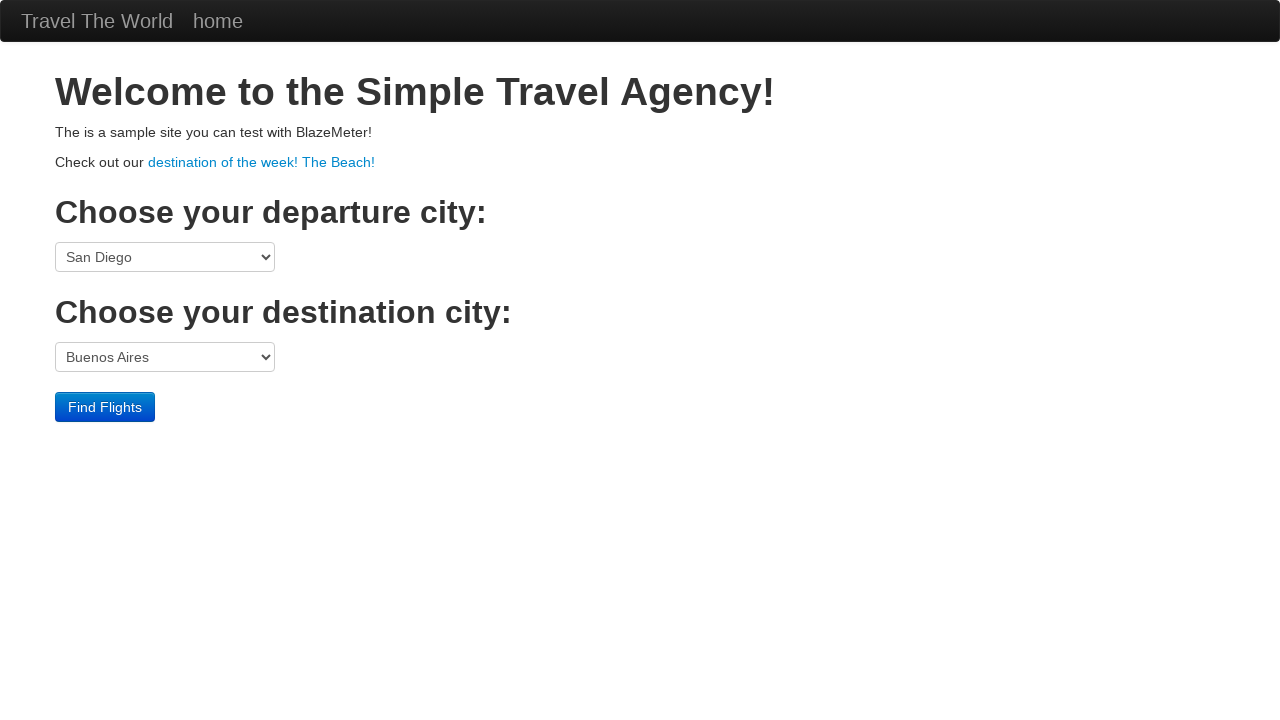

Selected Cairo as destination city on select[name='toPort']
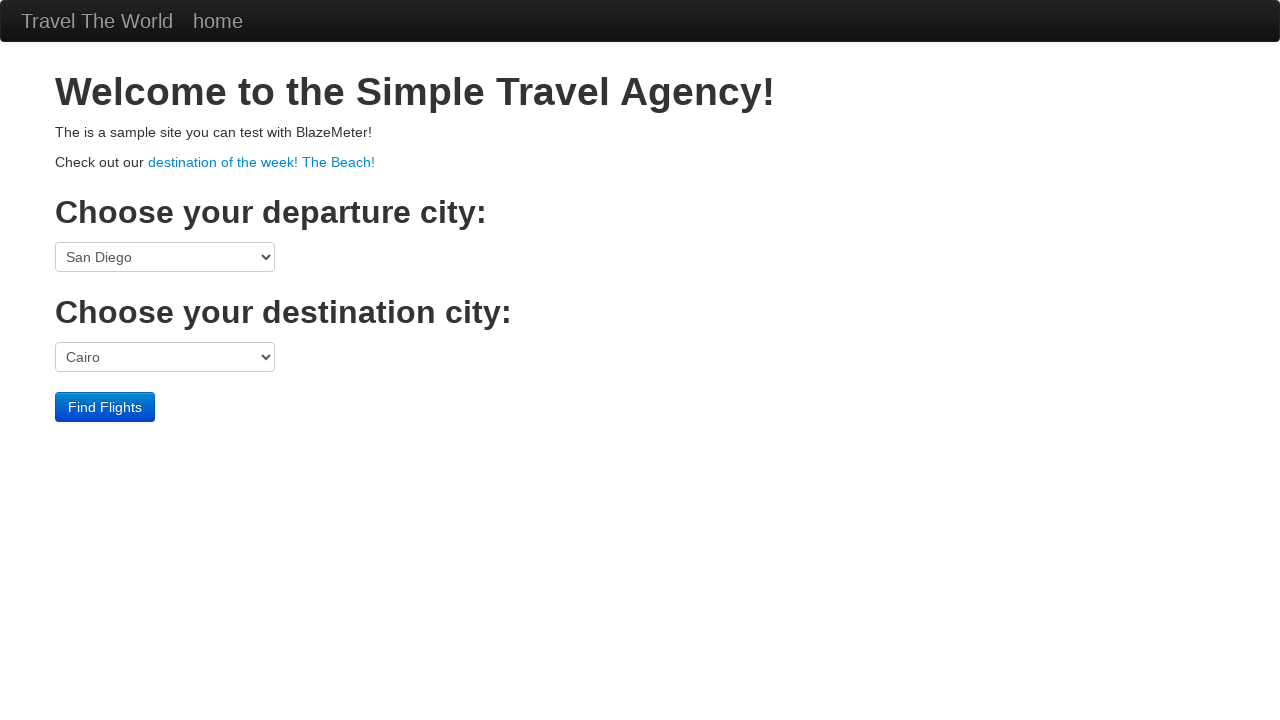

Clicked Find Flights button at (105, 407) on .btn-primary
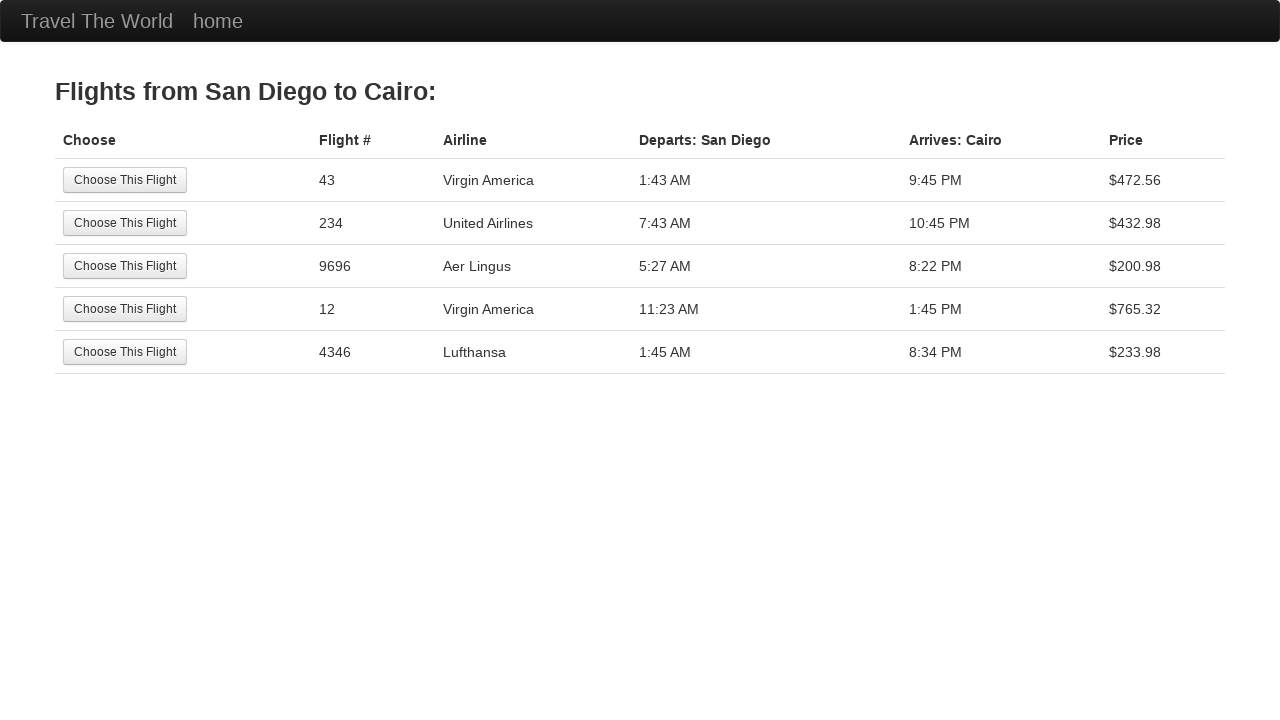

Selected the 4th flight option at (125, 309) on tr:nth-child(4) .btn
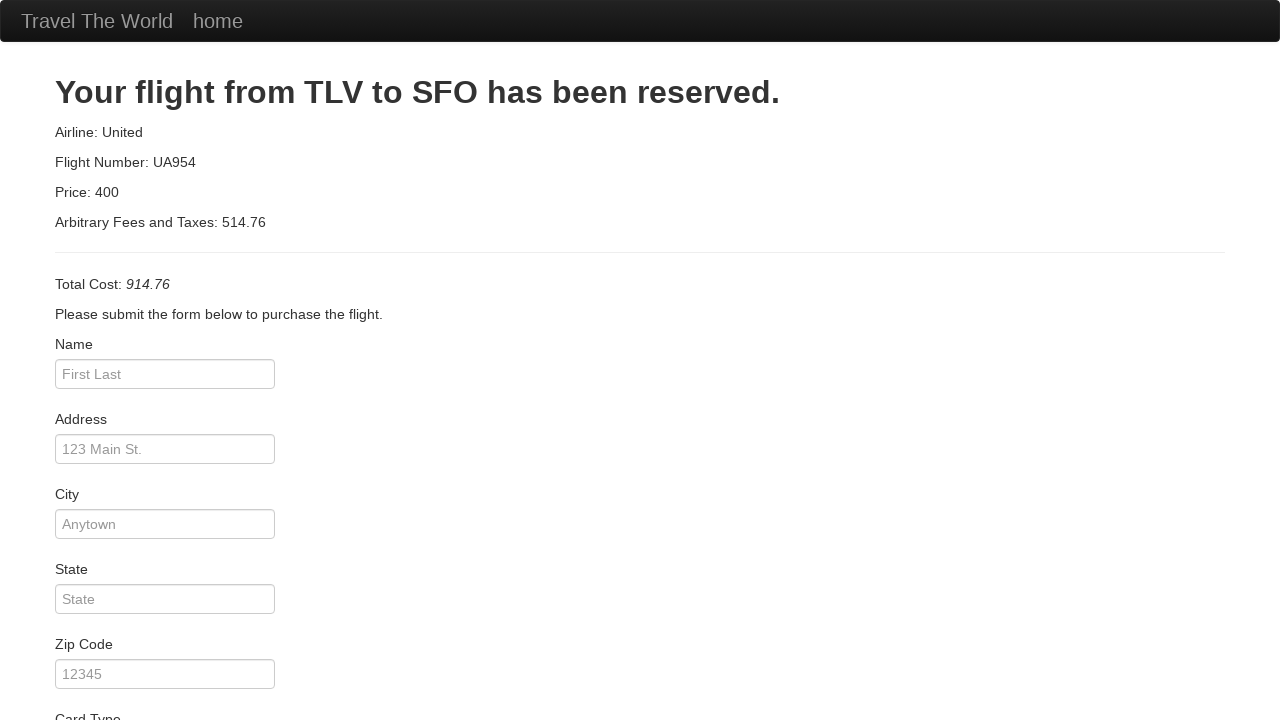

Clicked on passenger name field at (165, 374) on #inputName
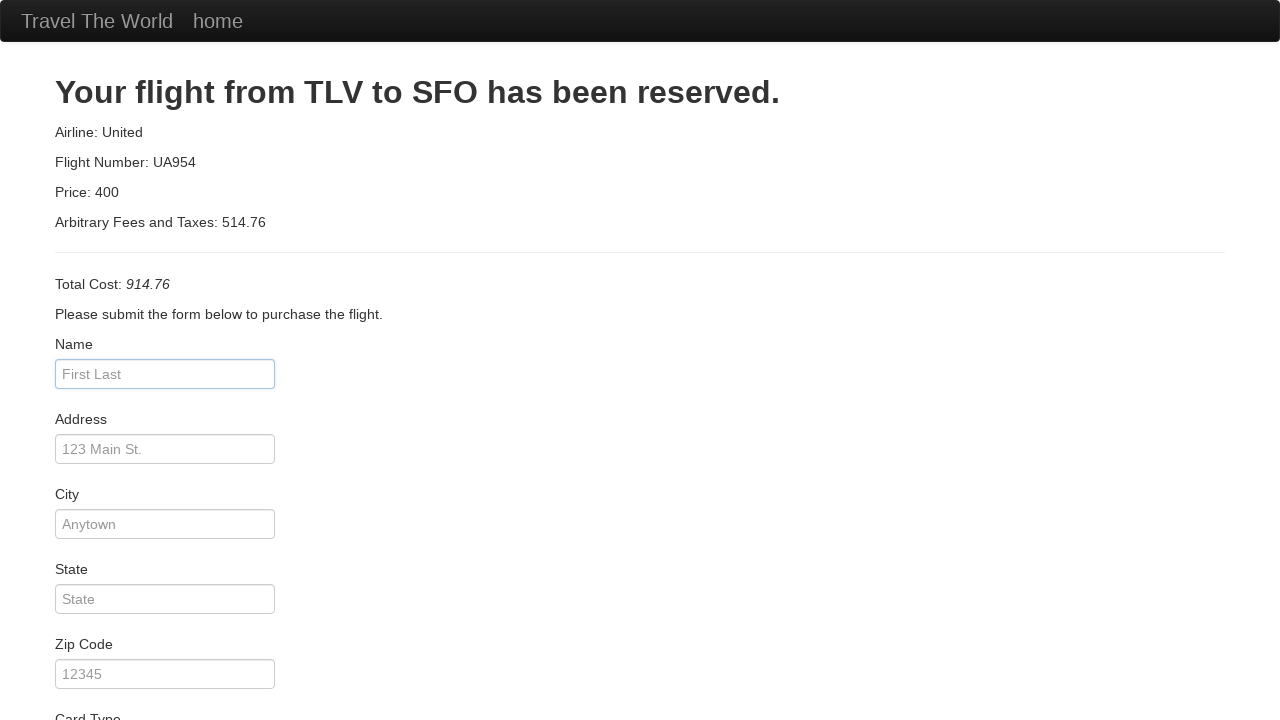

Filled in passenger name as 'Maria Santos' on #inputName
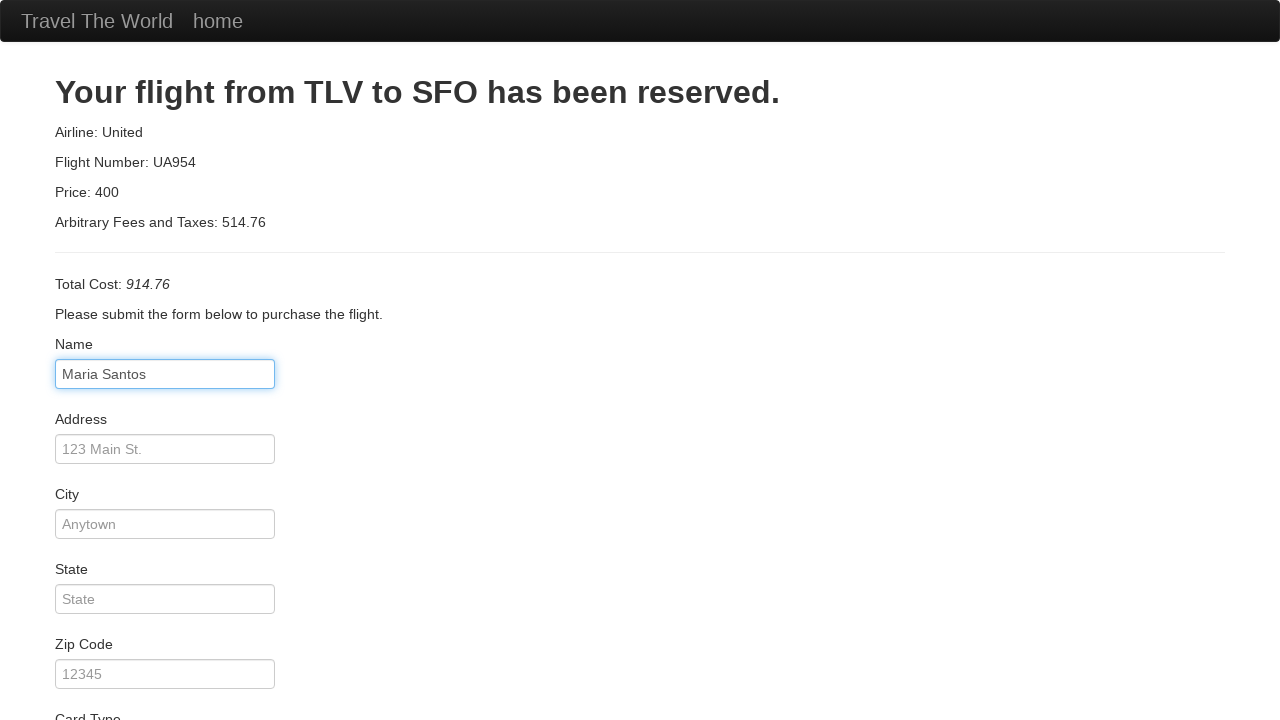

Filled in address as '123 Main Street' on #address
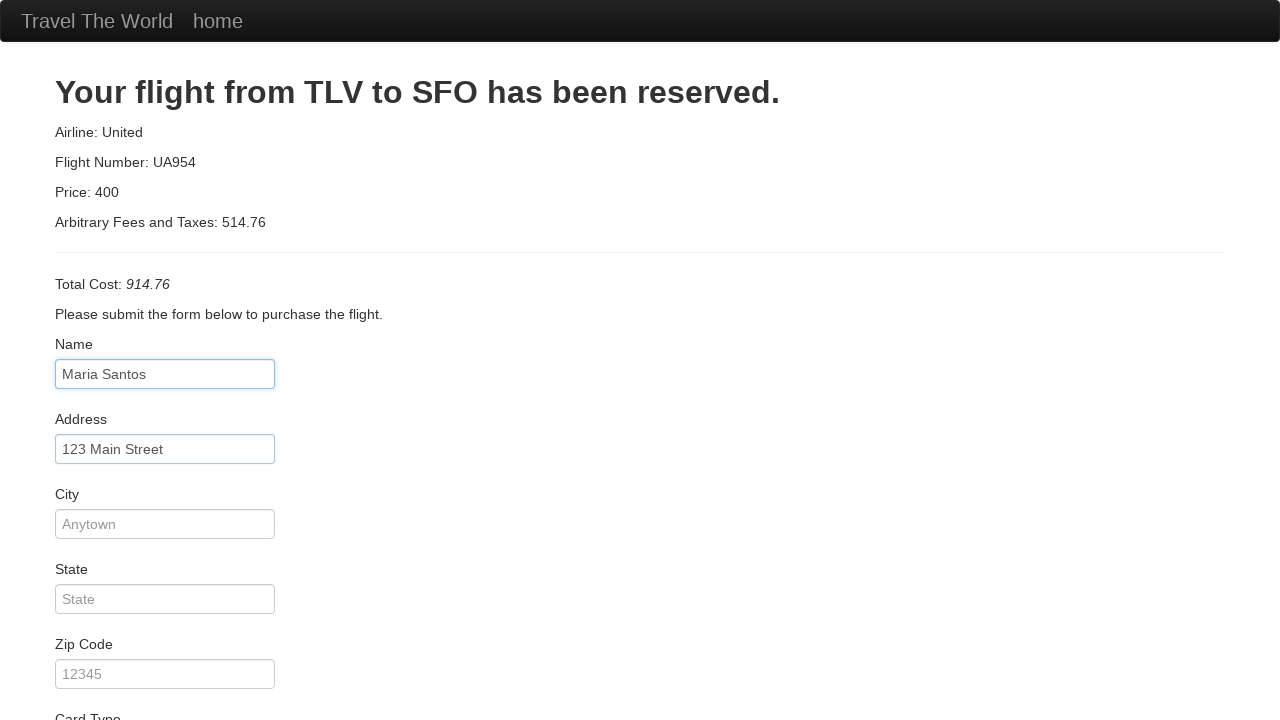

Filled in city as 'Porto' on #city
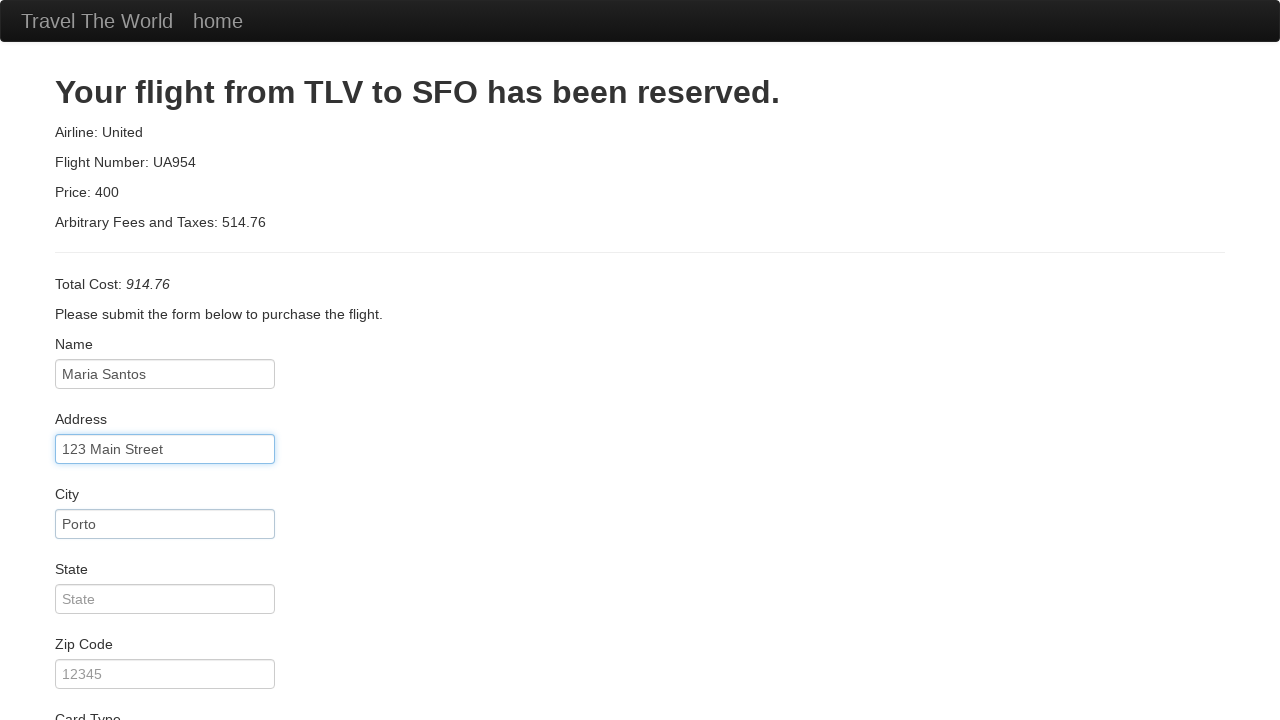

Filled in state as 'Porto' on #state
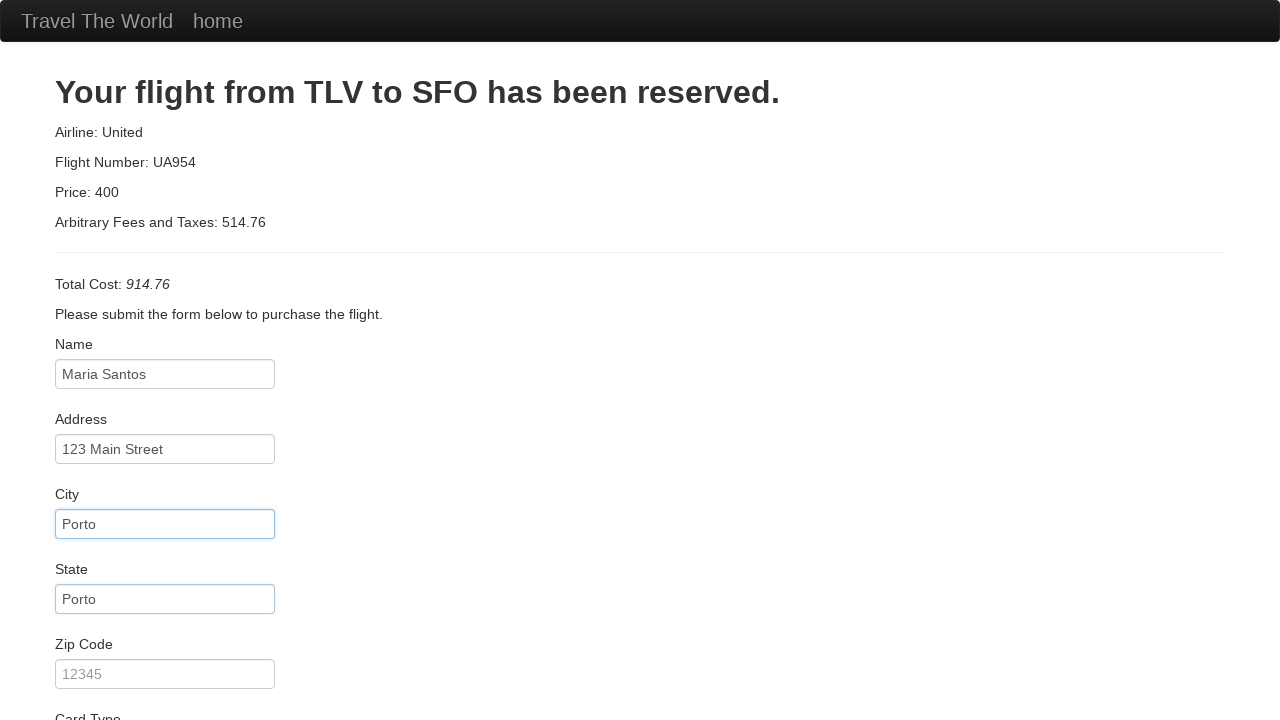

Filled in zip code as '4000' on #zipCode
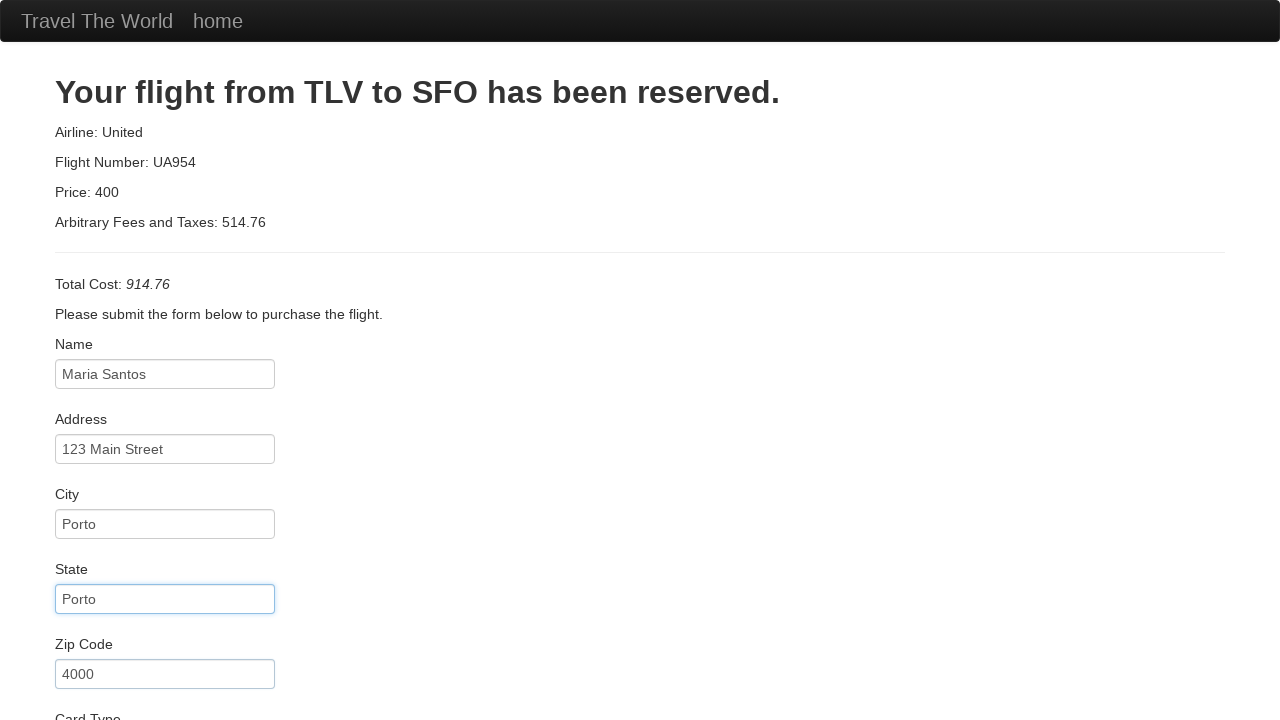

Filled in credit card number on #creditCardNumber
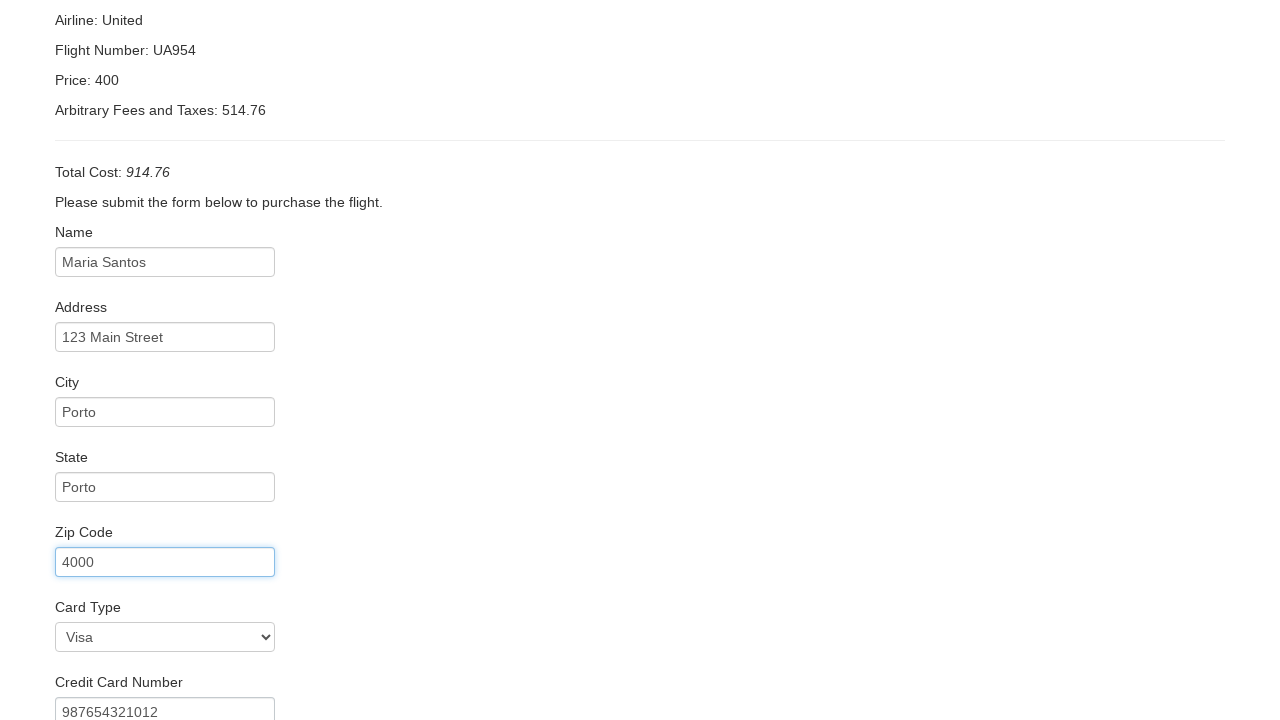

Filled in credit card month as '12' on #creditCardMonth
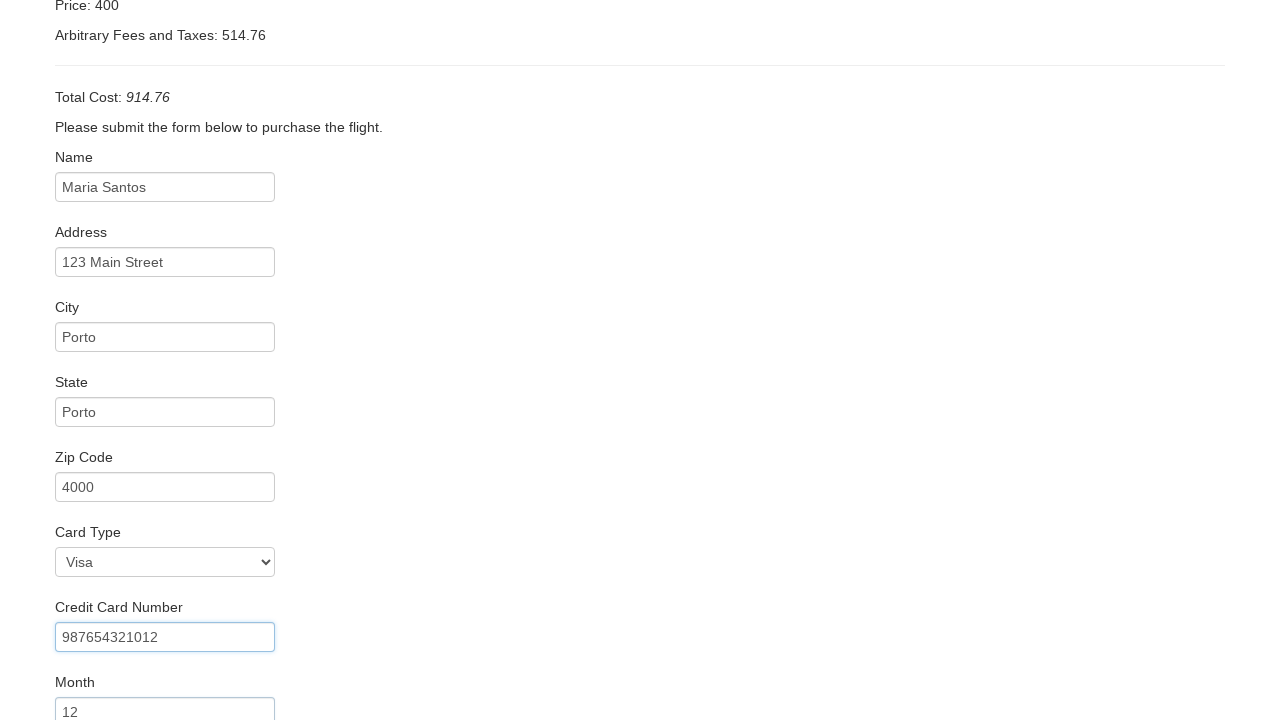

Filled in credit card year as '2028' on #creditCardYear
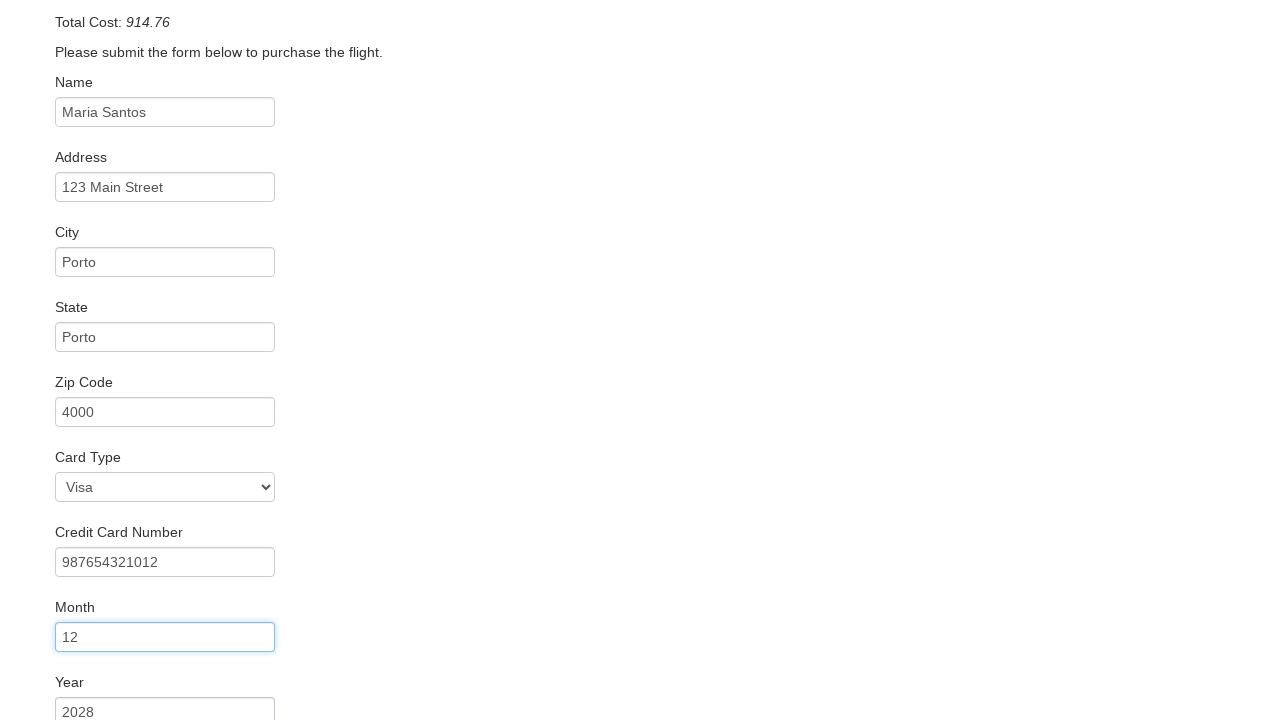

Filled in name on card as 'Maria Santos' on #nameOnCard
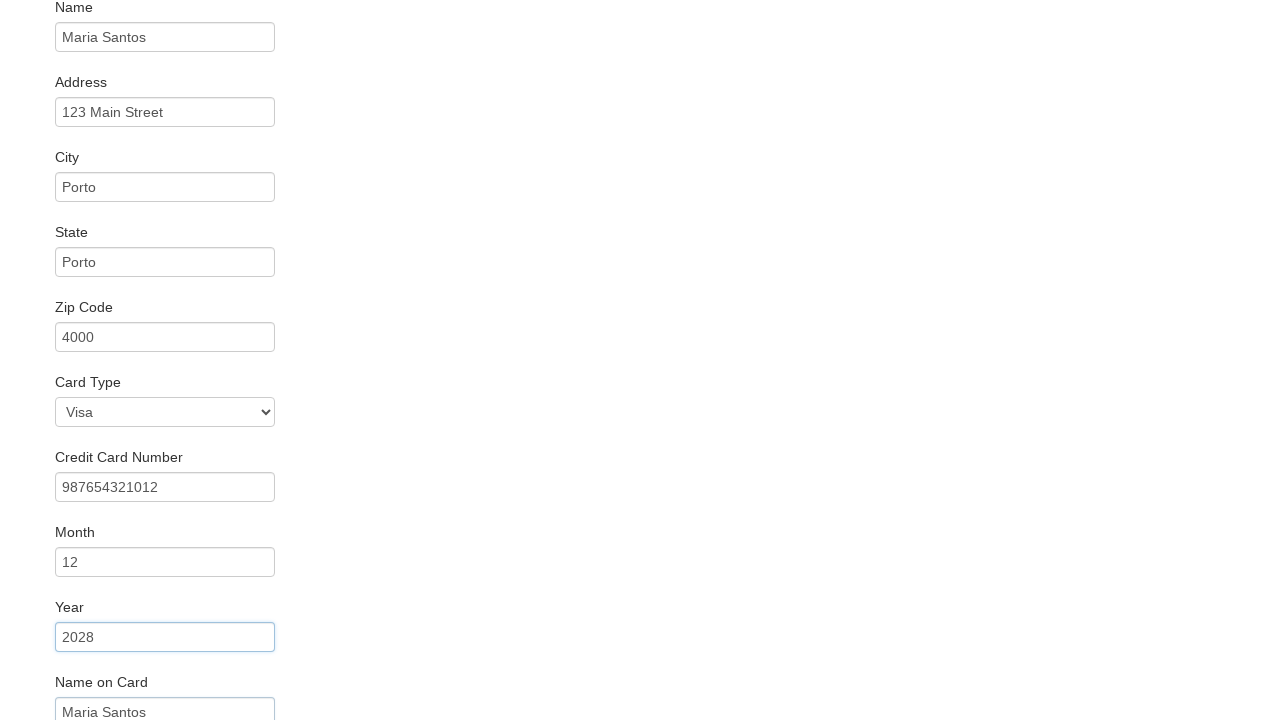

Checked the 'Remember Me' checkbox at (62, 656) on #rememberMe
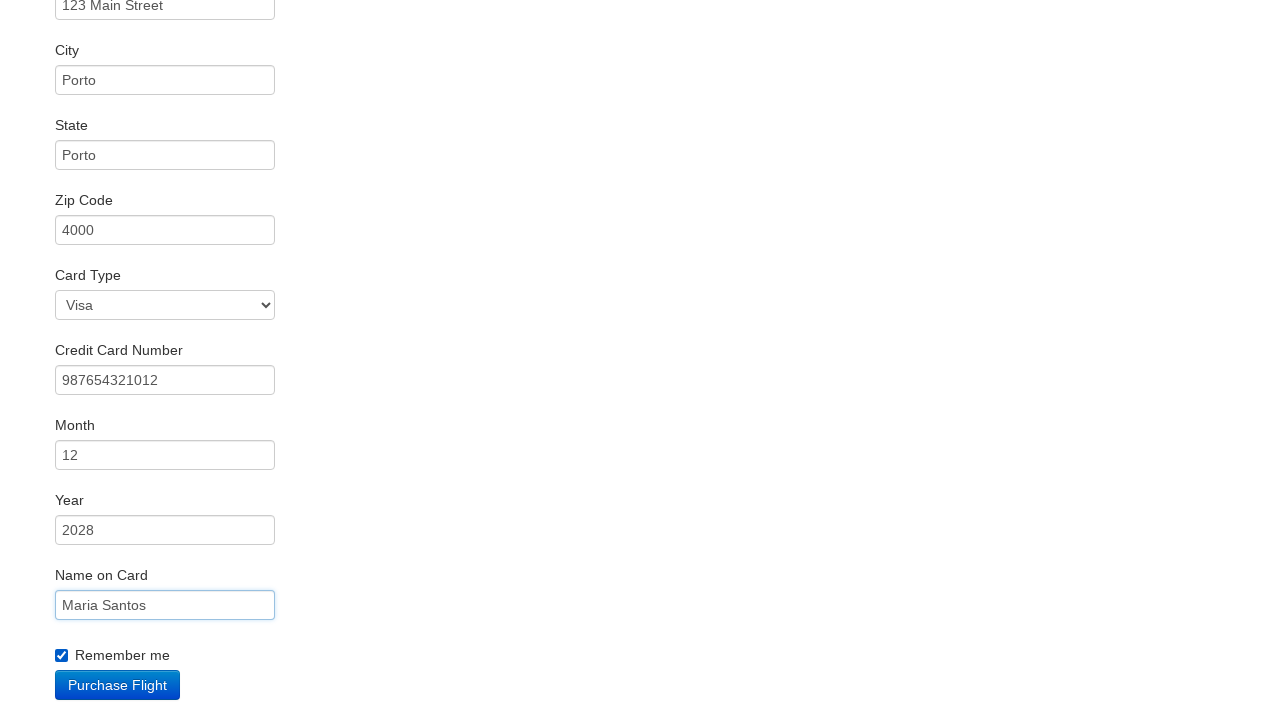

Clicked Purchase Flight button at (118, 685) on .btn-primary
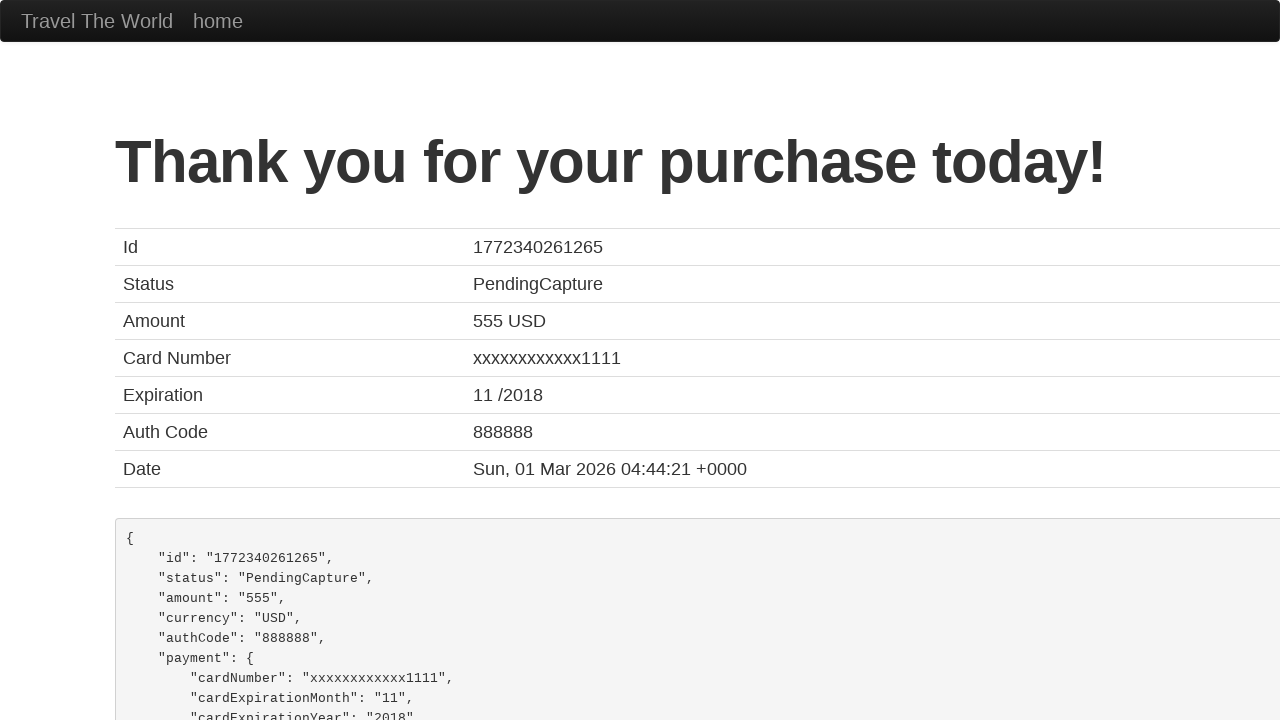

Confirmed booking page loaded with confirmation message
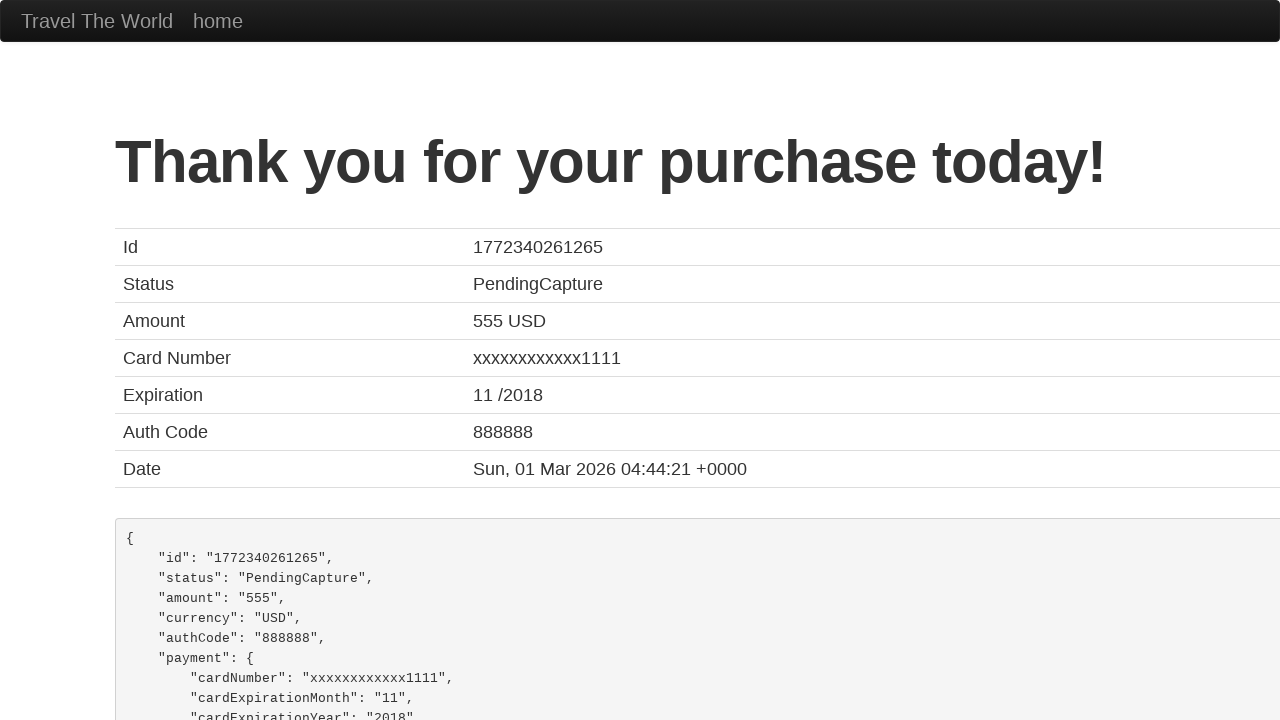

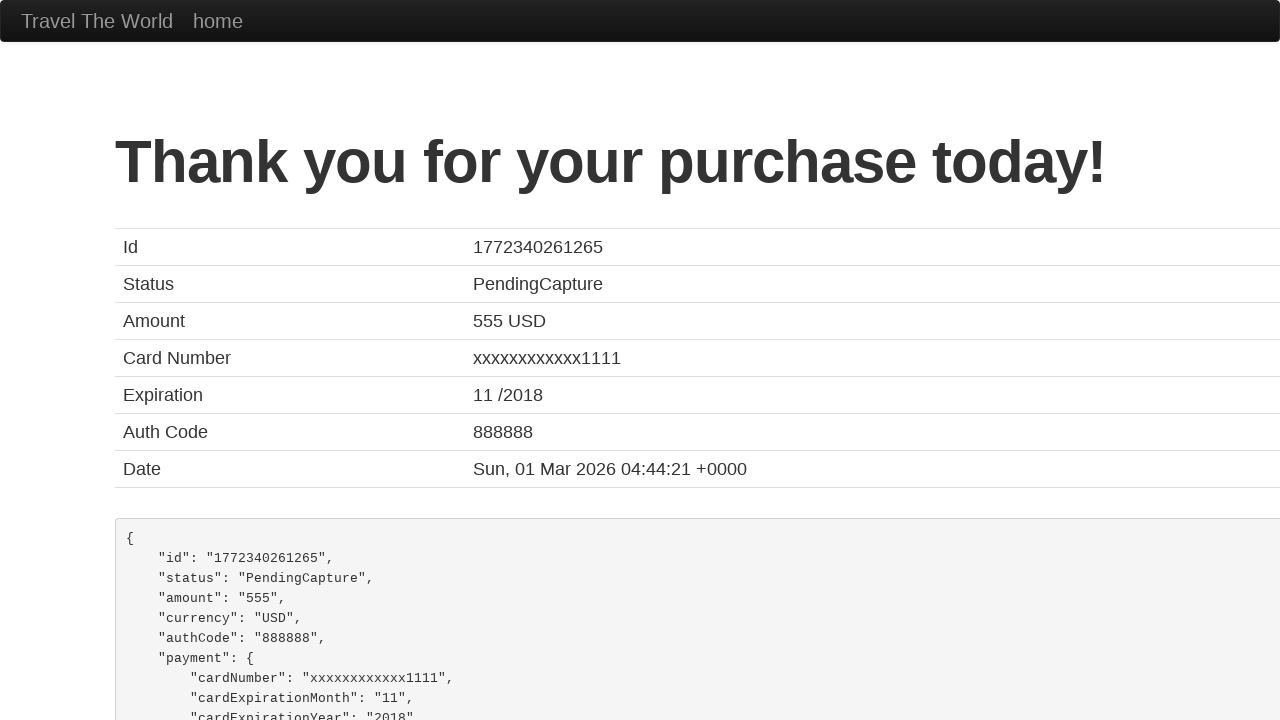